Tests static dropdown selection using different methods (by index, by value, by visible text) and dynamic dropdown manipulation by clicking increment buttons for adults and children passengers on a flight booking practice page.

Starting URL: https://rahulshettyacademy.com/dropdownsPractise/

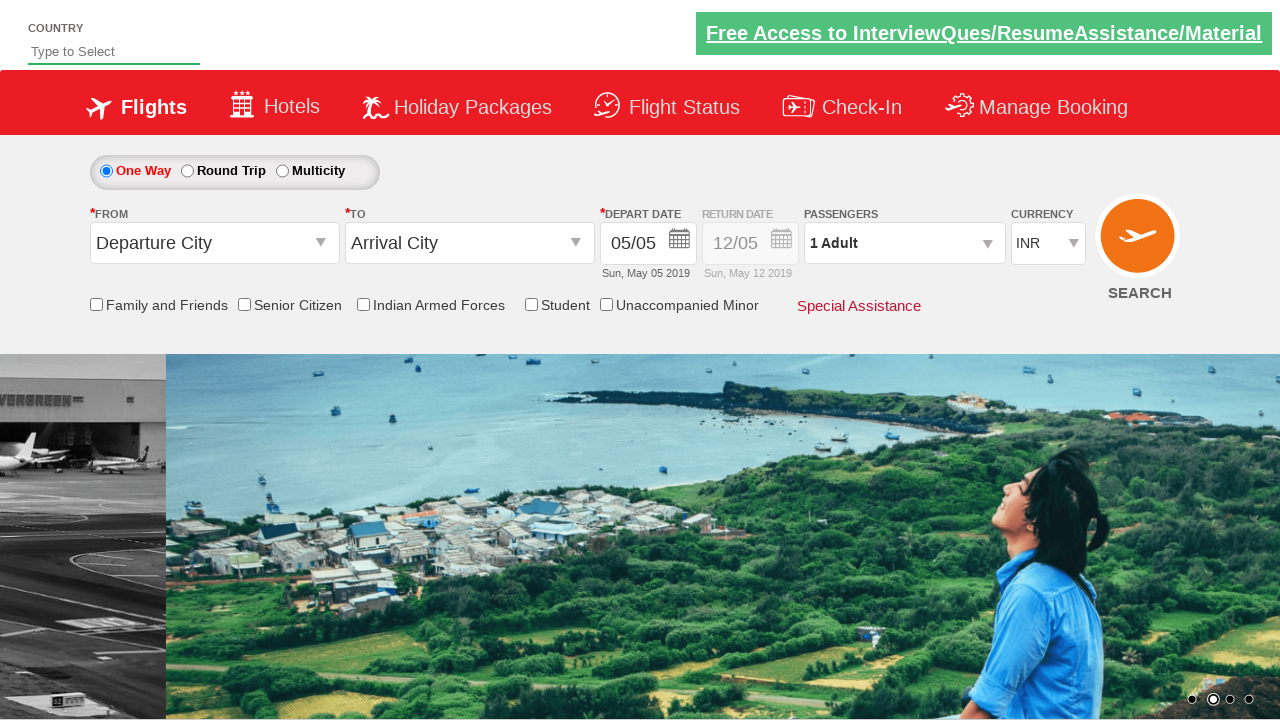

Selected currency dropdown by index 3 on #ctl00_mainContent_DropDownListCurrency
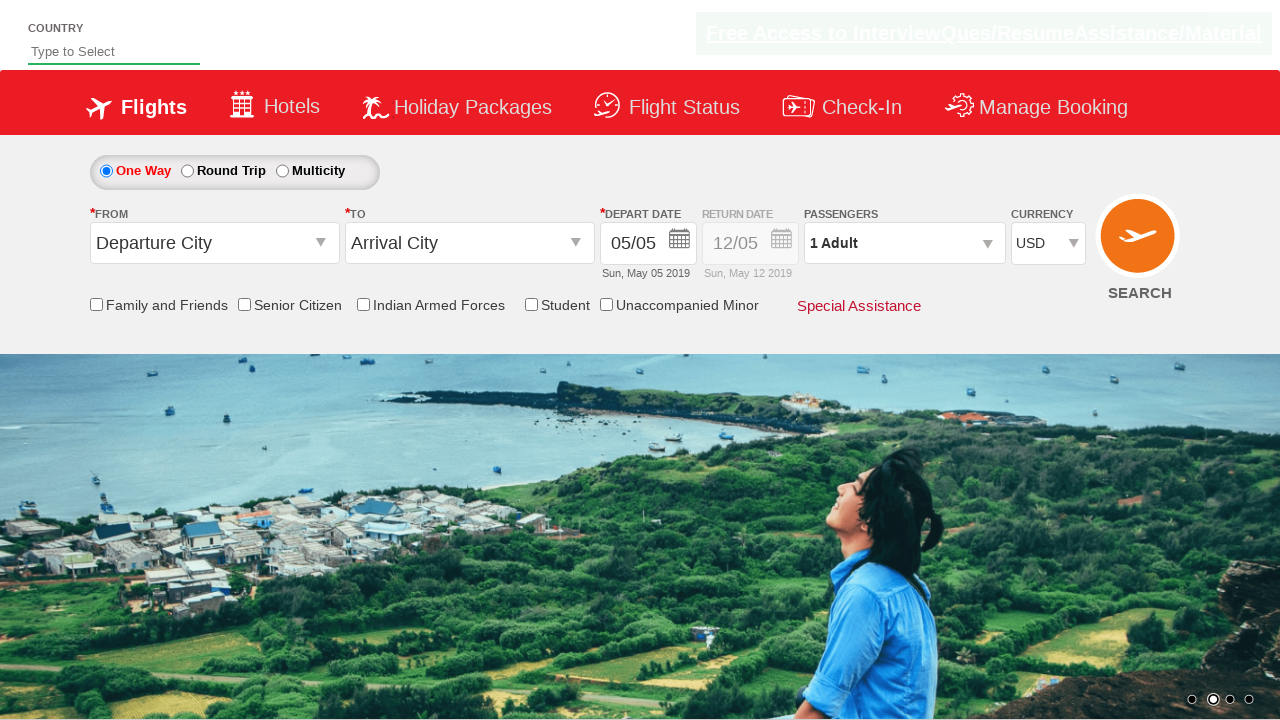

Selected currency 'AED' by value on #ctl00_mainContent_DropDownListCurrency
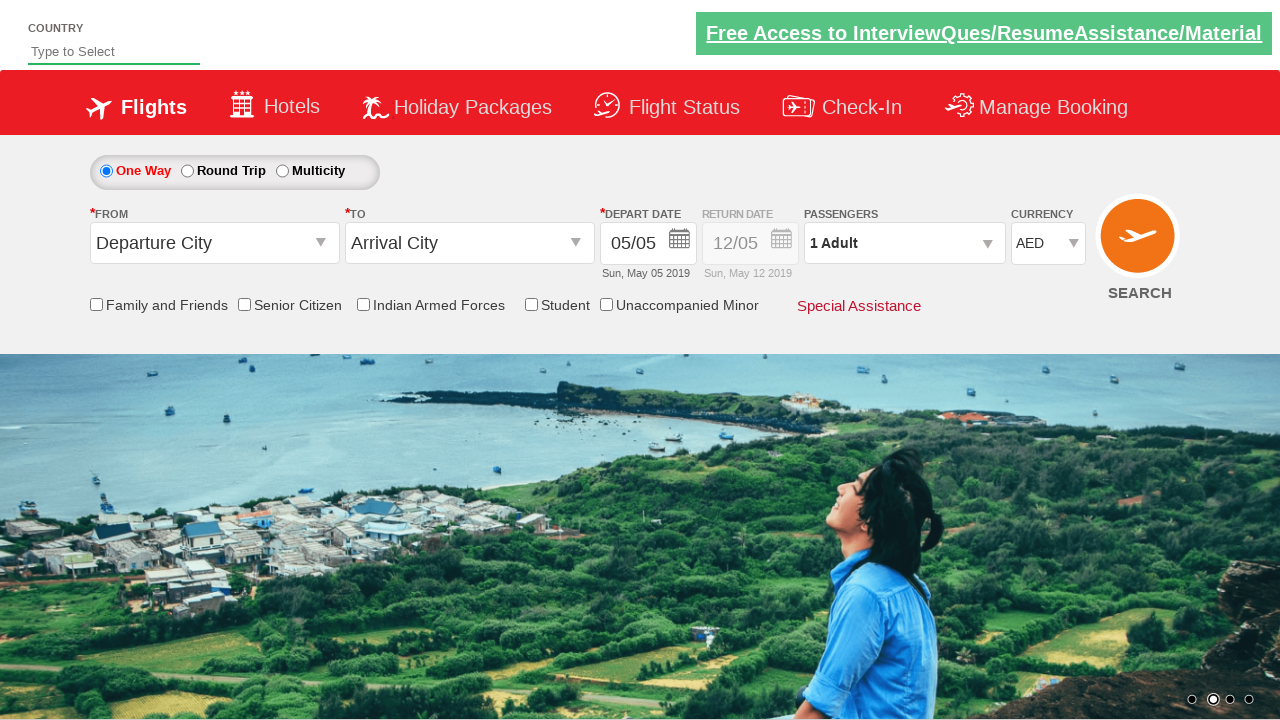

Selected currency 'INR' by visible text on #ctl00_mainContent_DropDownListCurrency
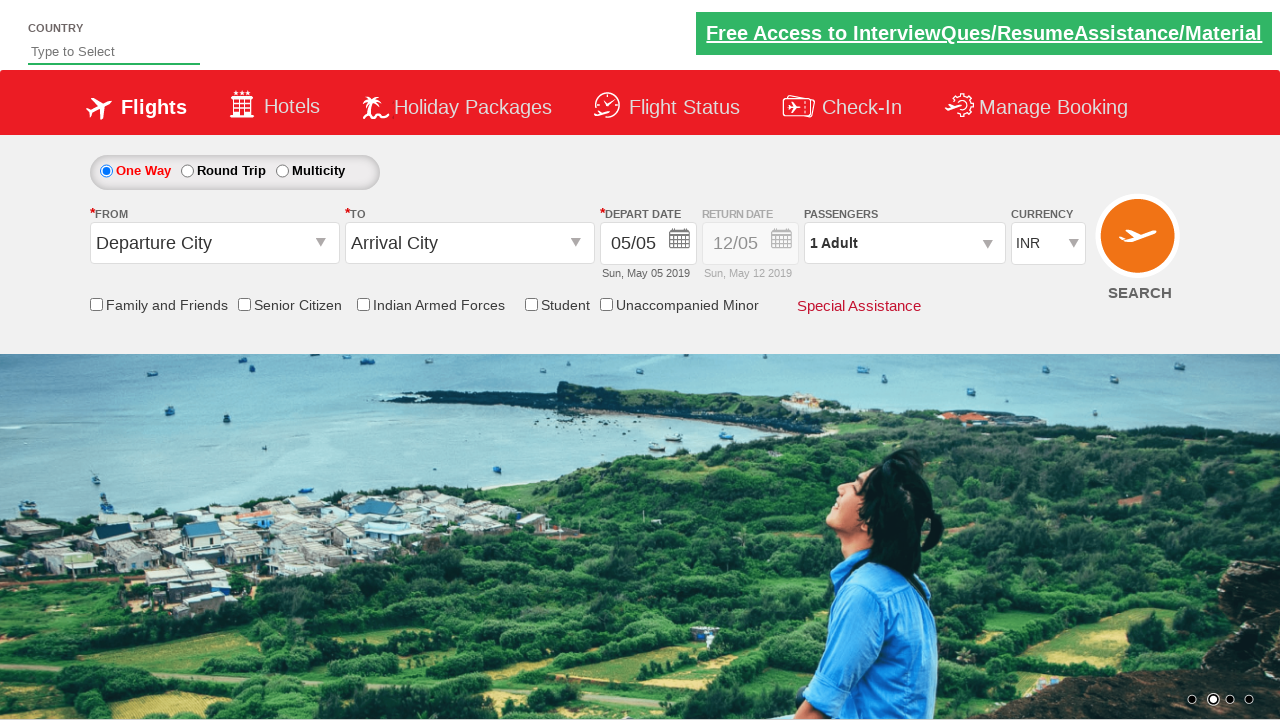

Clicked to open passenger selection dropdown at (904, 243) on #divpaxinfo
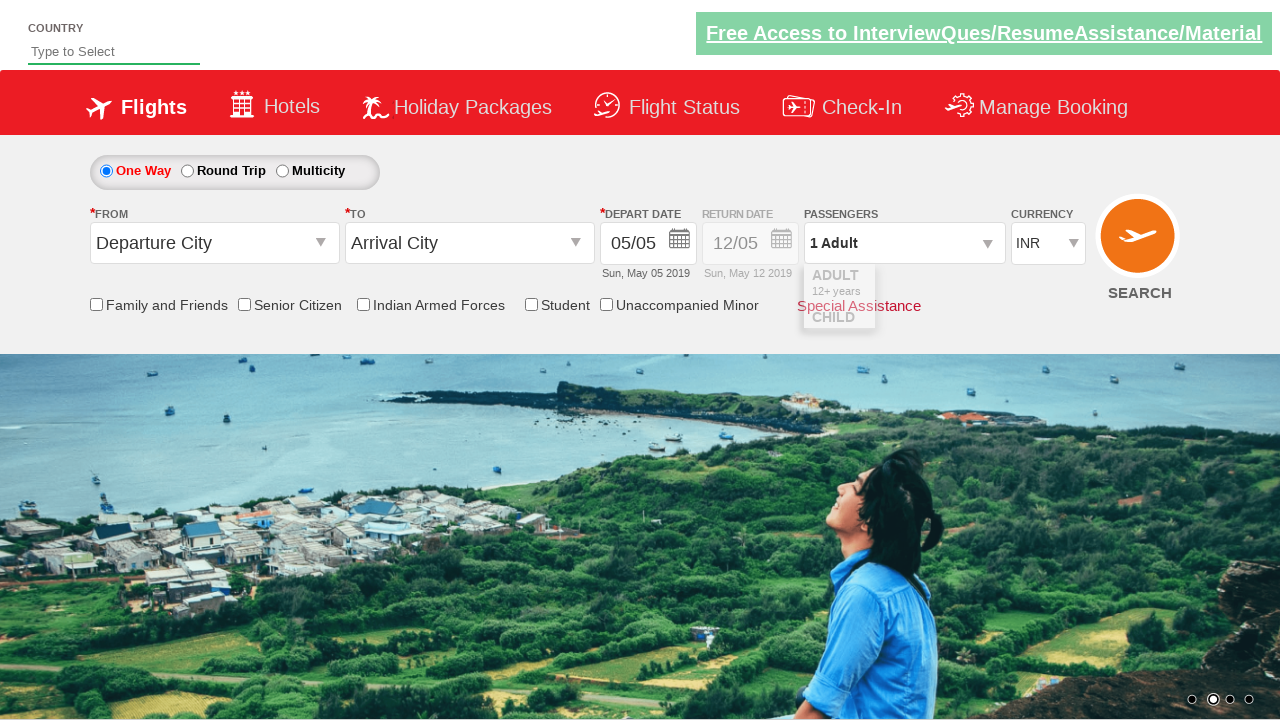

Clicked increment adults button (1st click) at (982, 288) on #hrefIncAdt
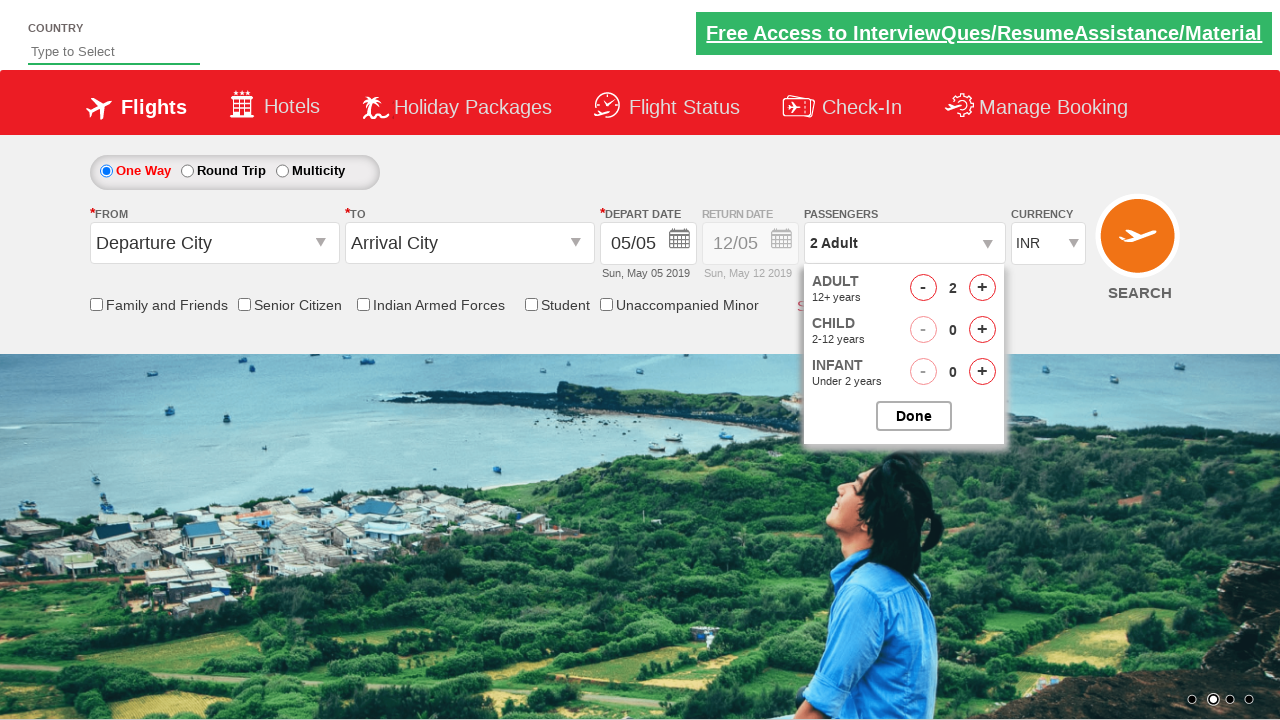

Clicked increment adults button (2nd click, total adults now 3) at (982, 288) on #hrefIncAdt
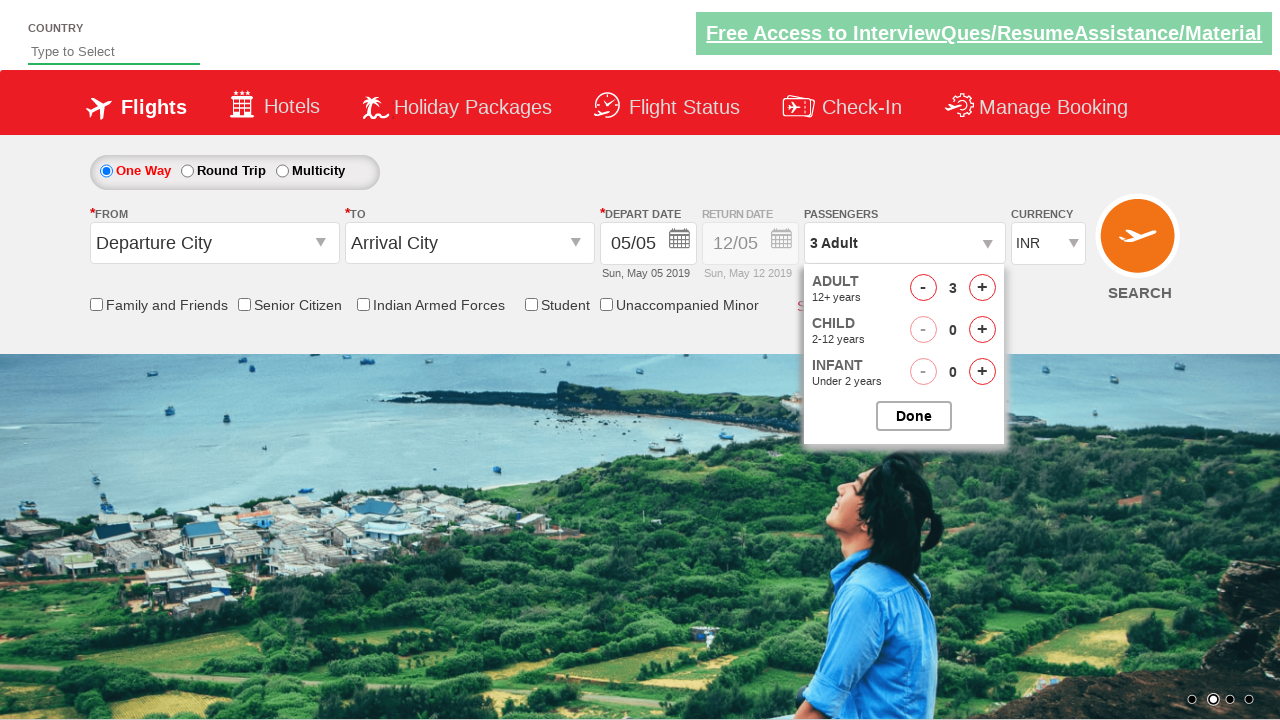

Clicked increment children button at (982, 330) on #hrefIncChd
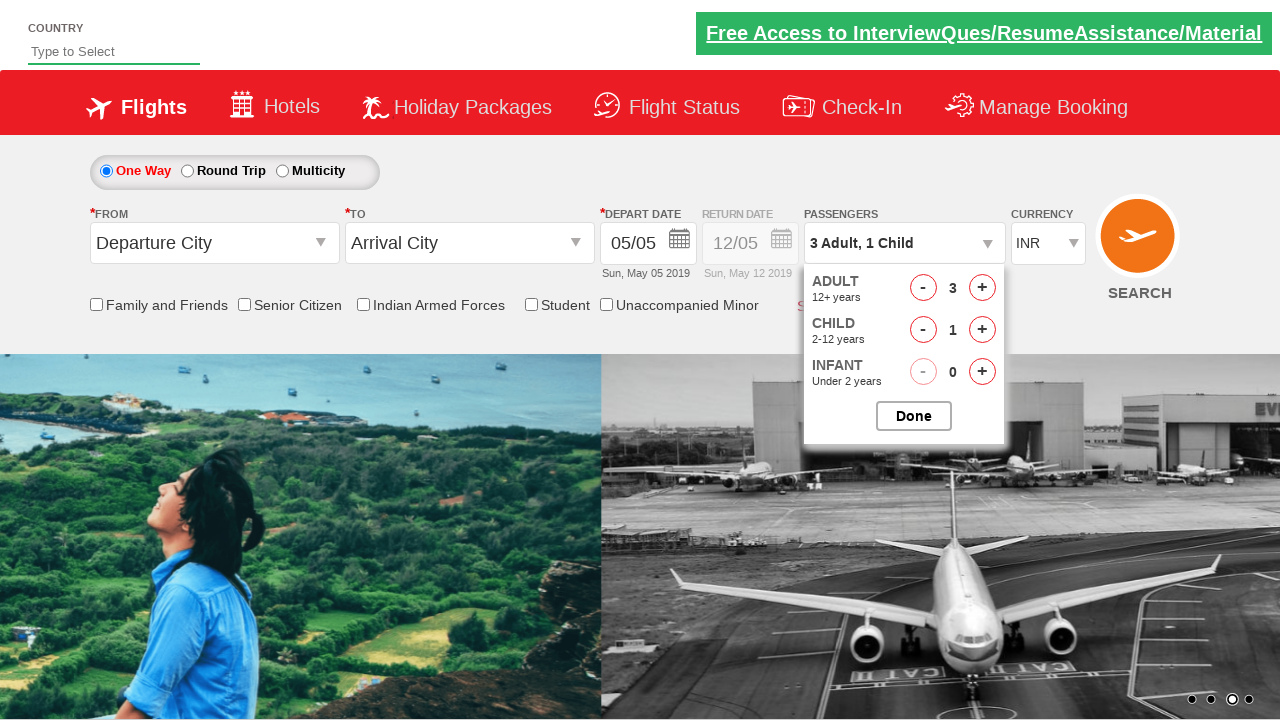

Clicked to close passenger selection dropdown at (914, 416) on #btnclosepaxoption
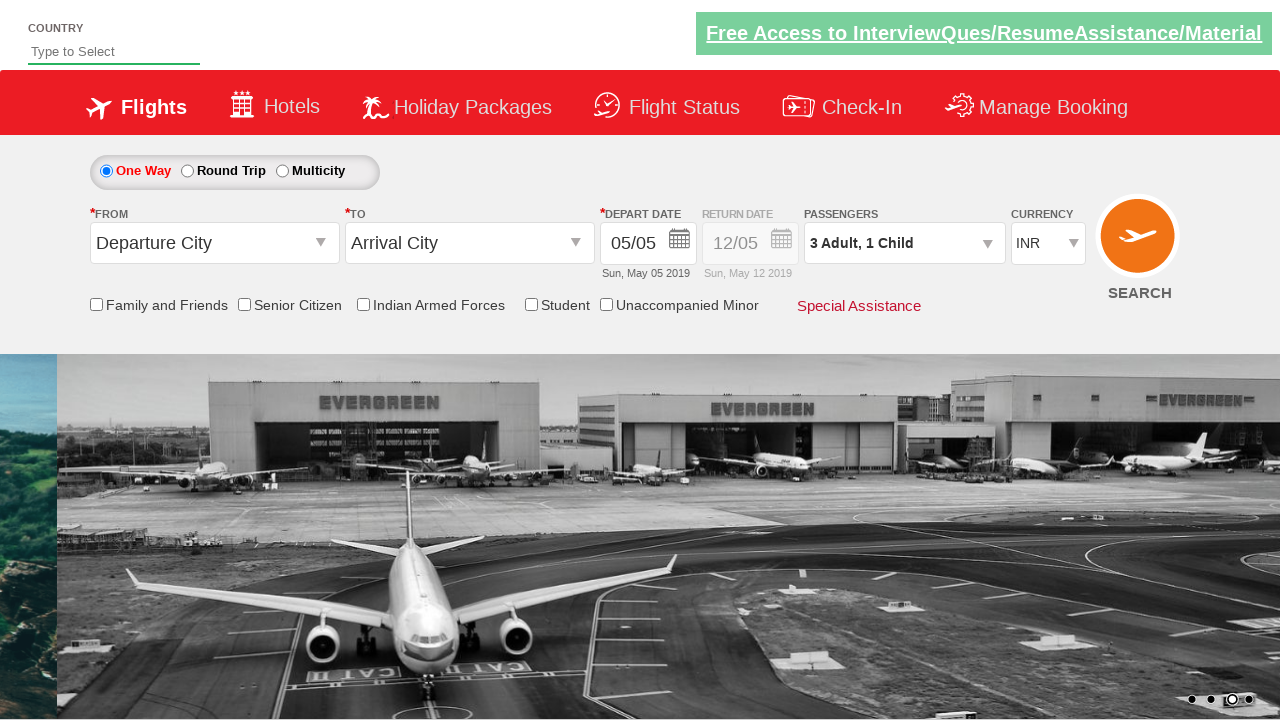

Verified passenger selection dropdown is visible
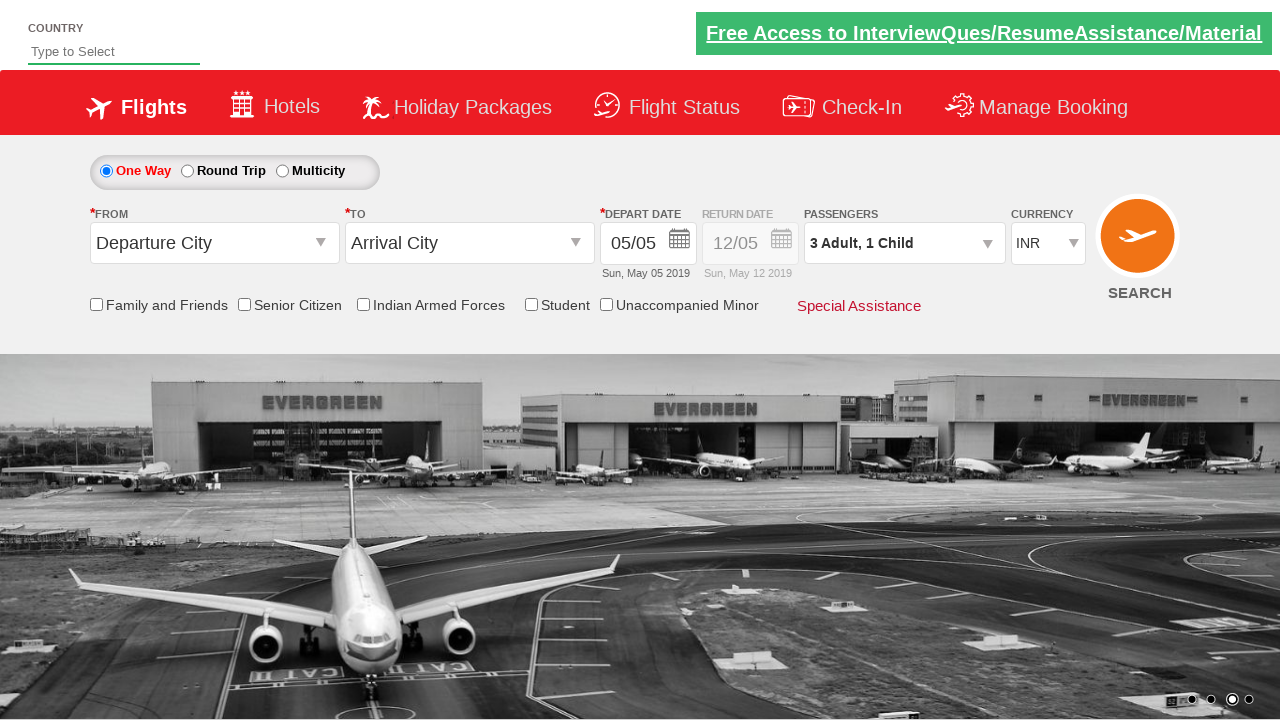

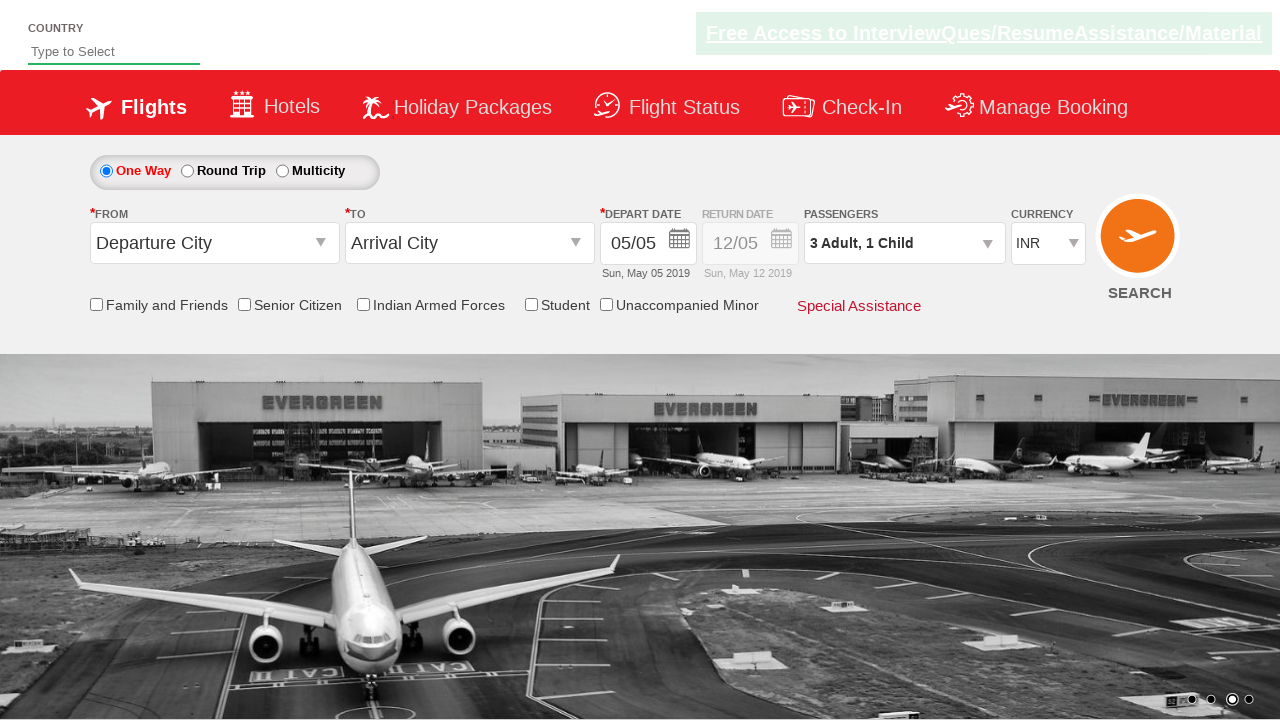